Tests right-click context menu functionality by right-clicking an element and hovering over menu items

Starting URL: http://swisnl.github.io/jQuery-contextMenu/demo.html

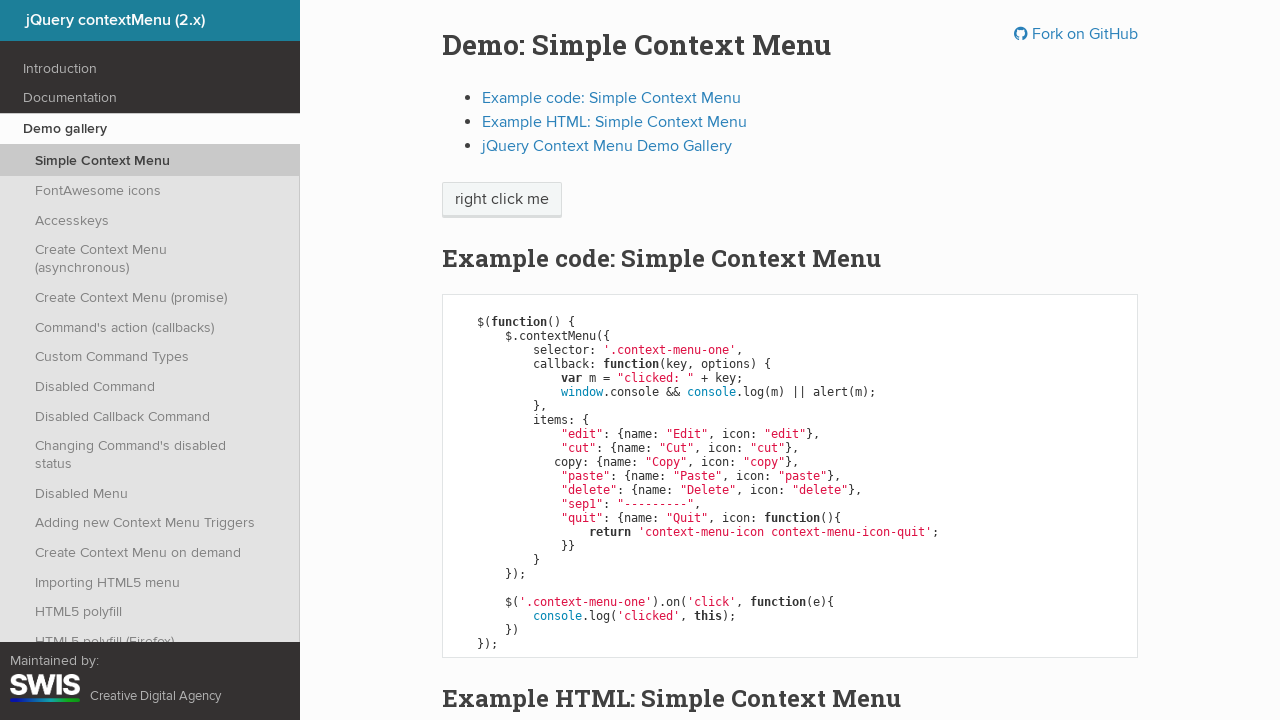

Right-clicked on 'right click me' element to open context menu at (502, 200) on span:has-text('right click me')
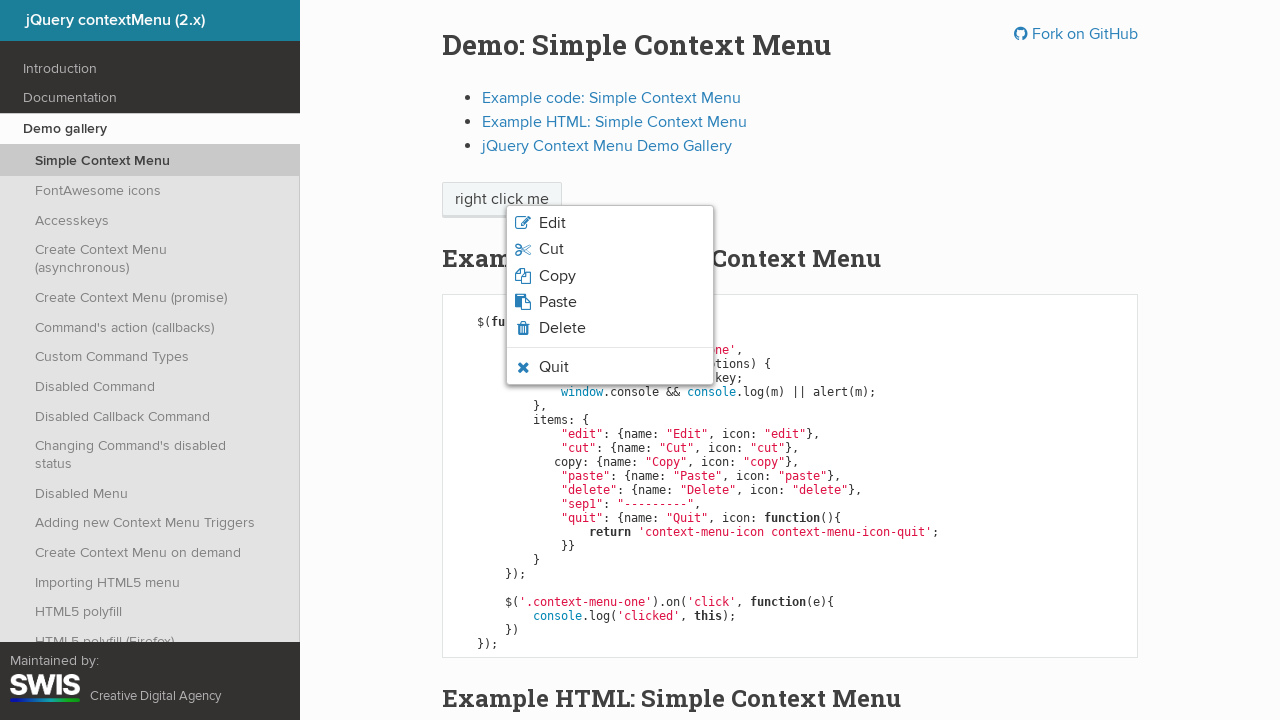

Hovered over quit option in context menu at (610, 367) on .context-menu-icon-quit
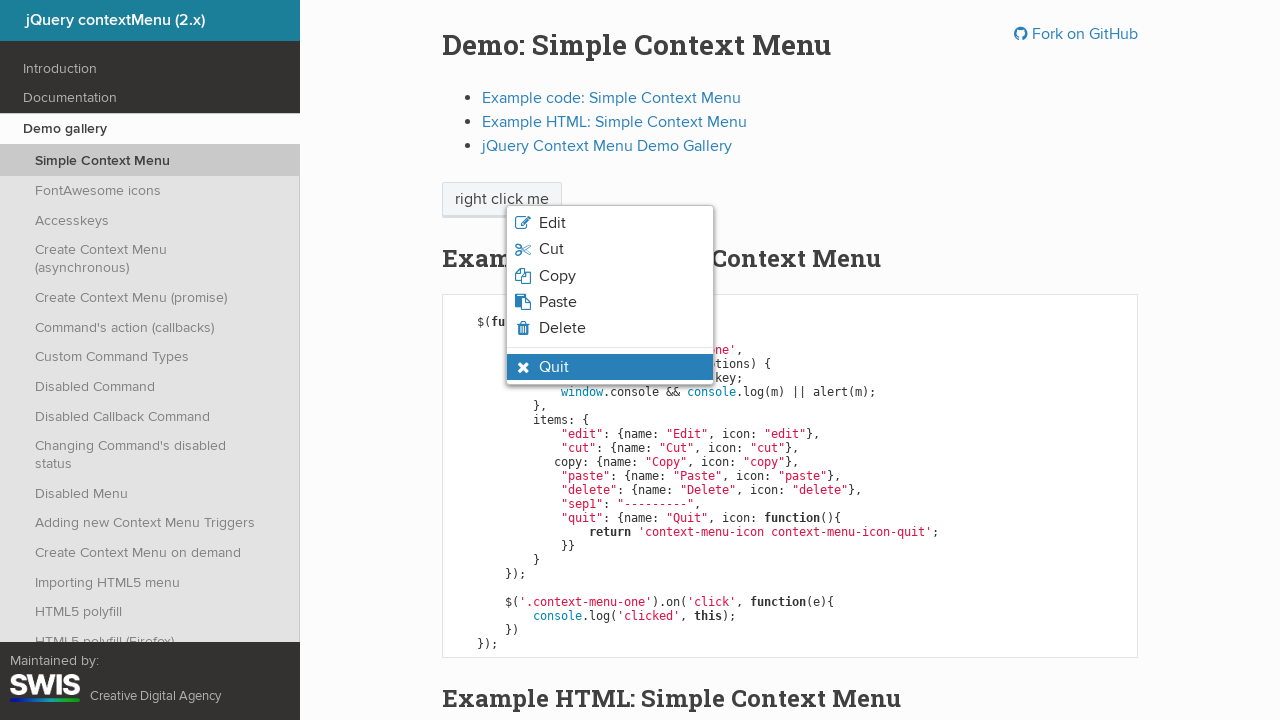

Verified quit option is visible and highlighted with hover state
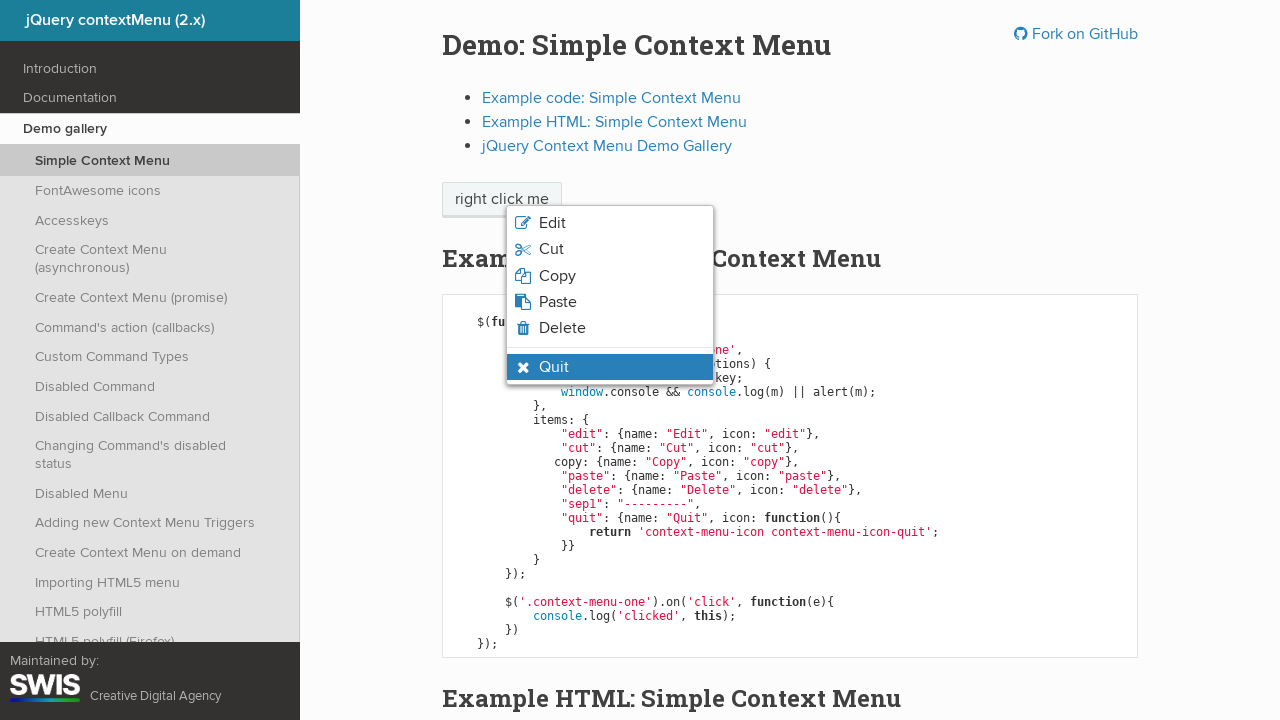

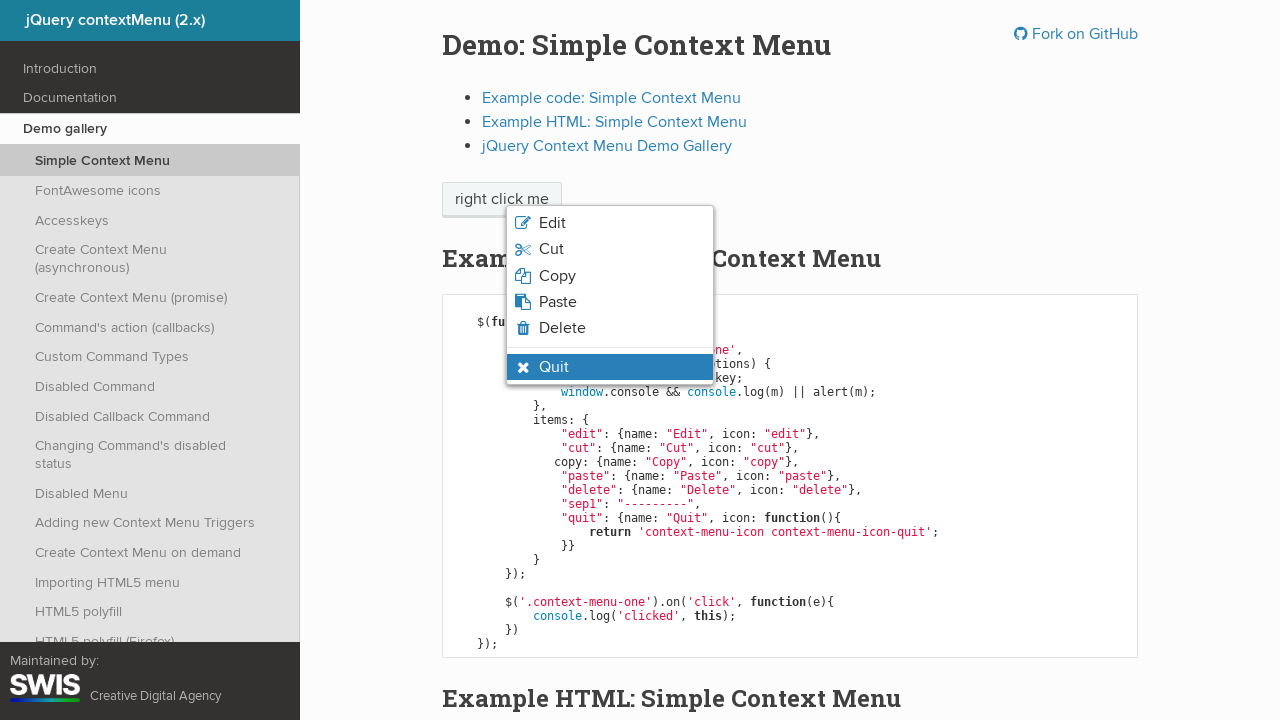